Tests click and hold functionality to select multiple consecutive items in a grid

Starting URL: https://jqueryui.com/resources/demos/selectable/display-grid.html

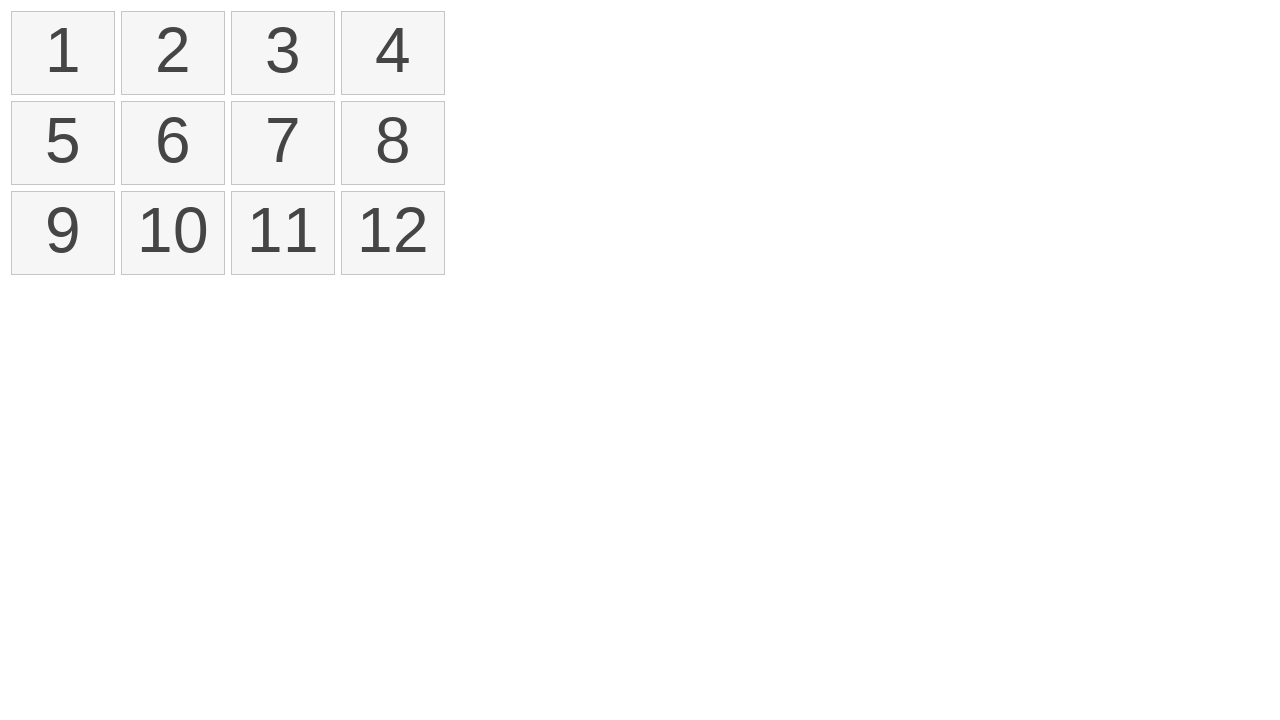

Retrieved all selectable items from the grid
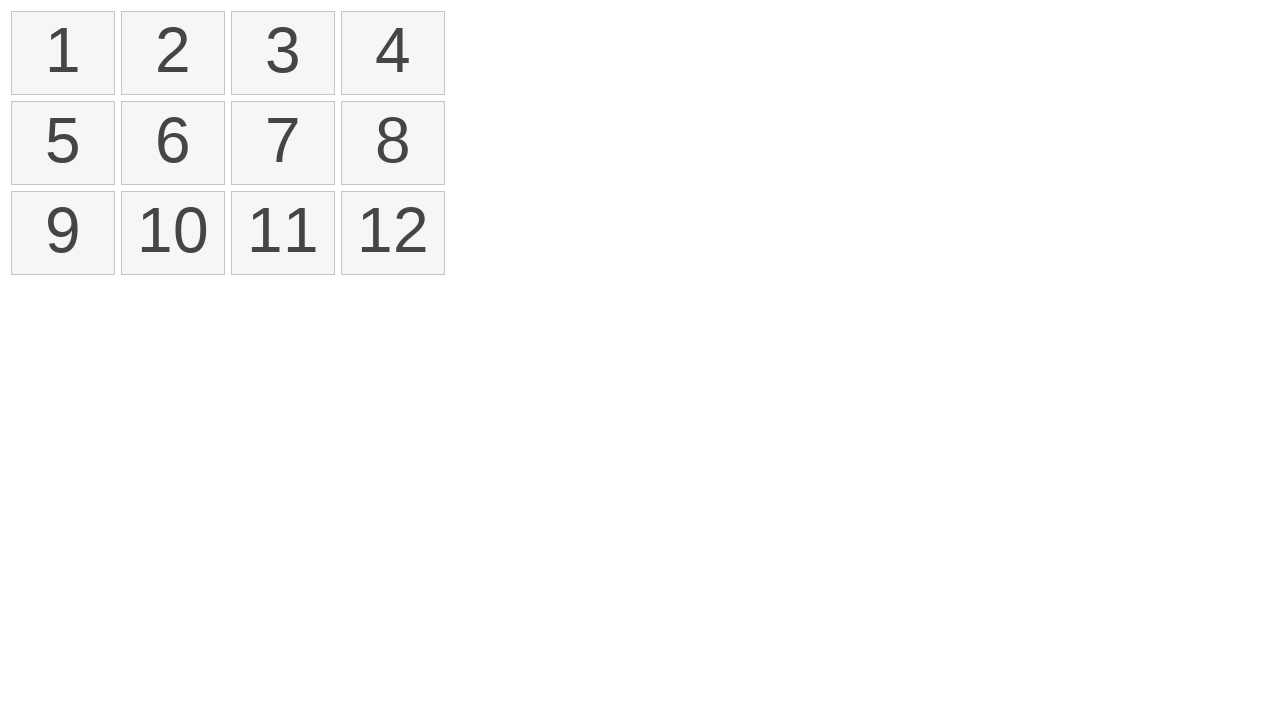

Moved mouse to first item in grid at (16, 16)
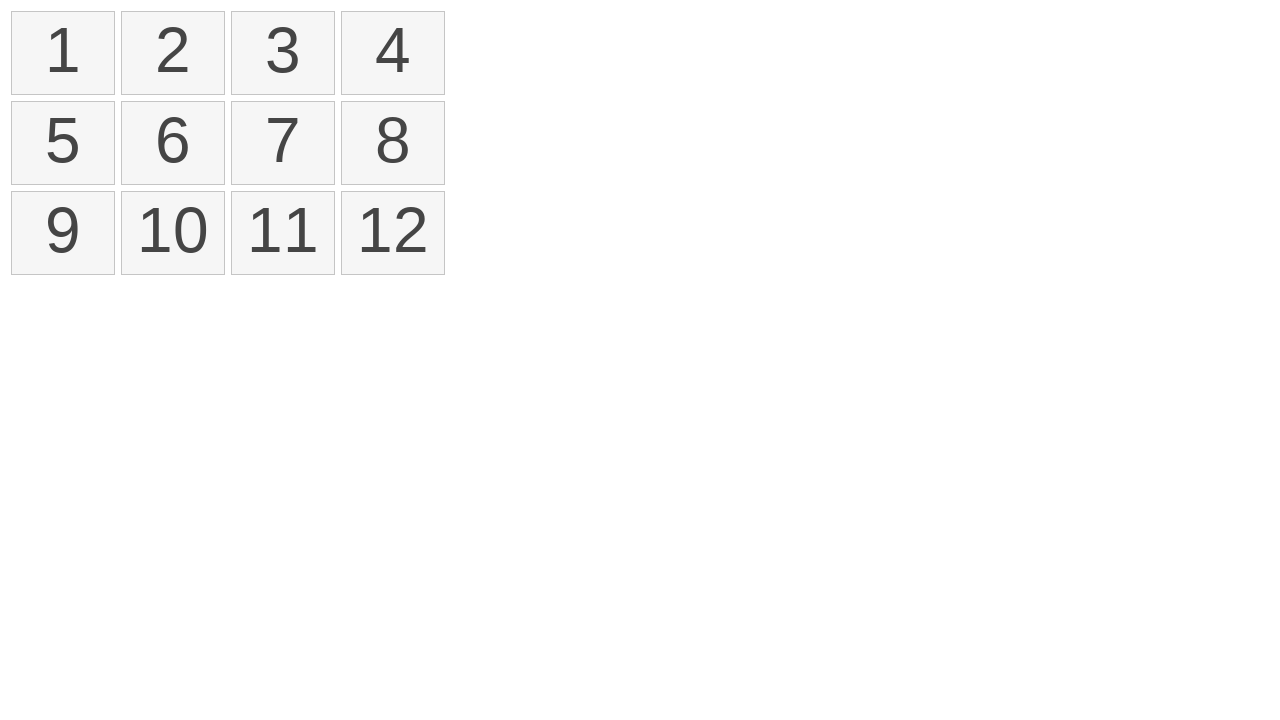

Mouse button pressed down on first item at (16, 16)
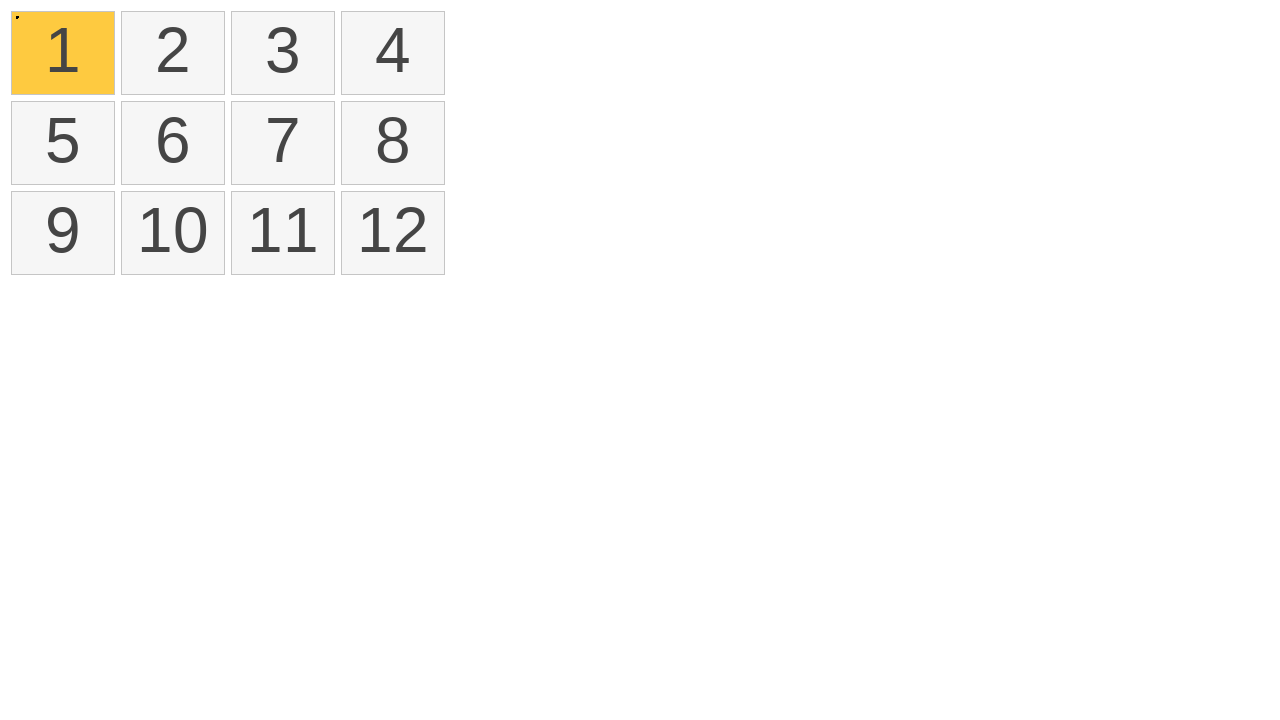

Dragged mouse from first item to fourth item at (346, 16)
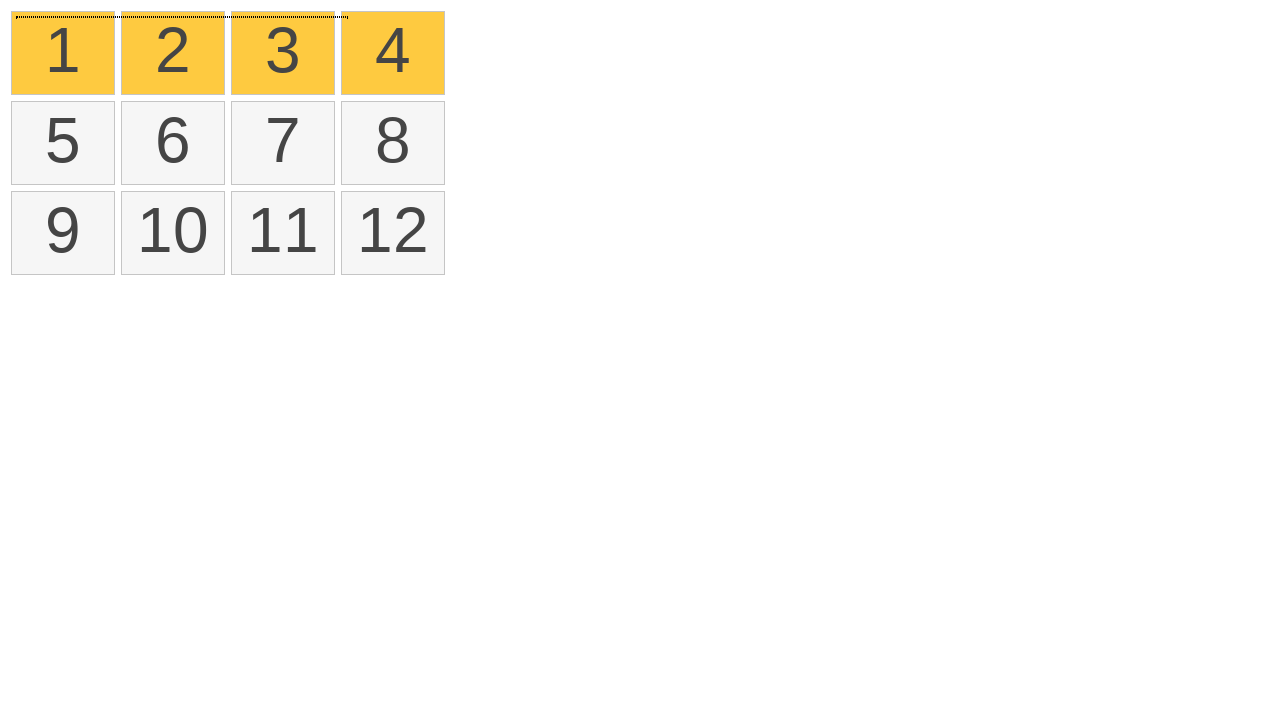

Released mouse button to complete click and hold selection at (346, 16)
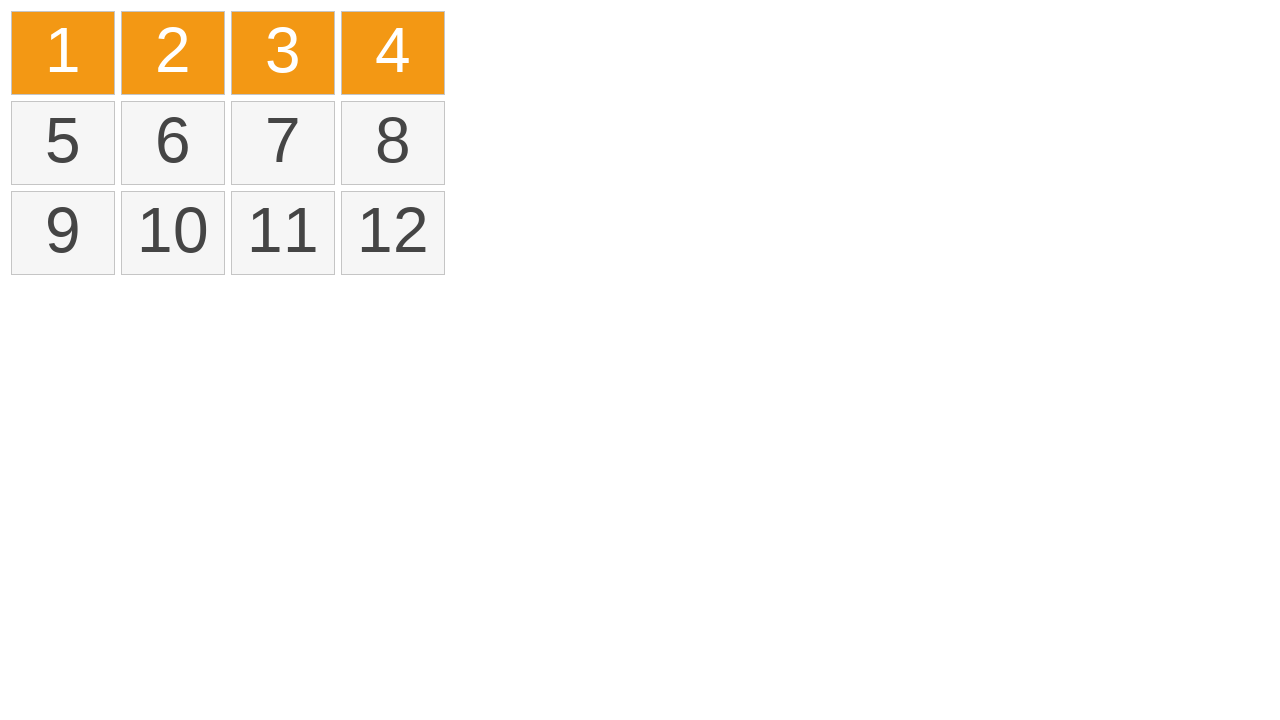

Verified that selected items are highlighted with ui-selected class
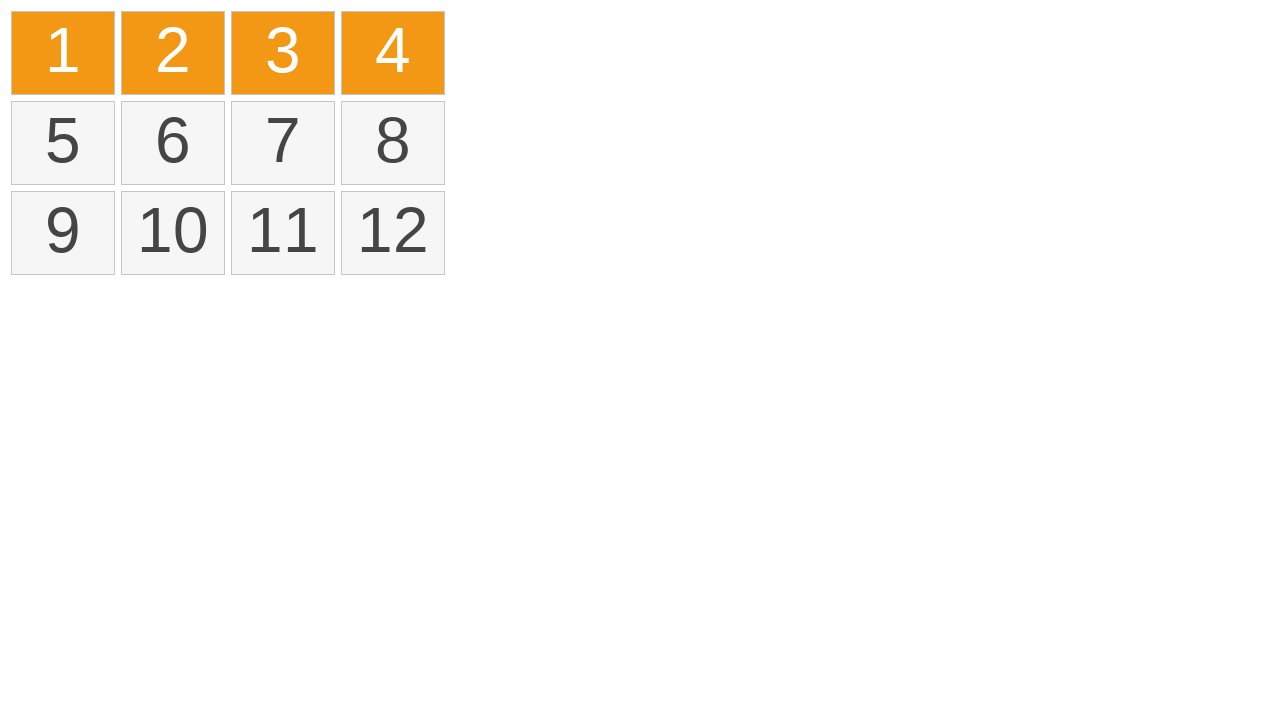

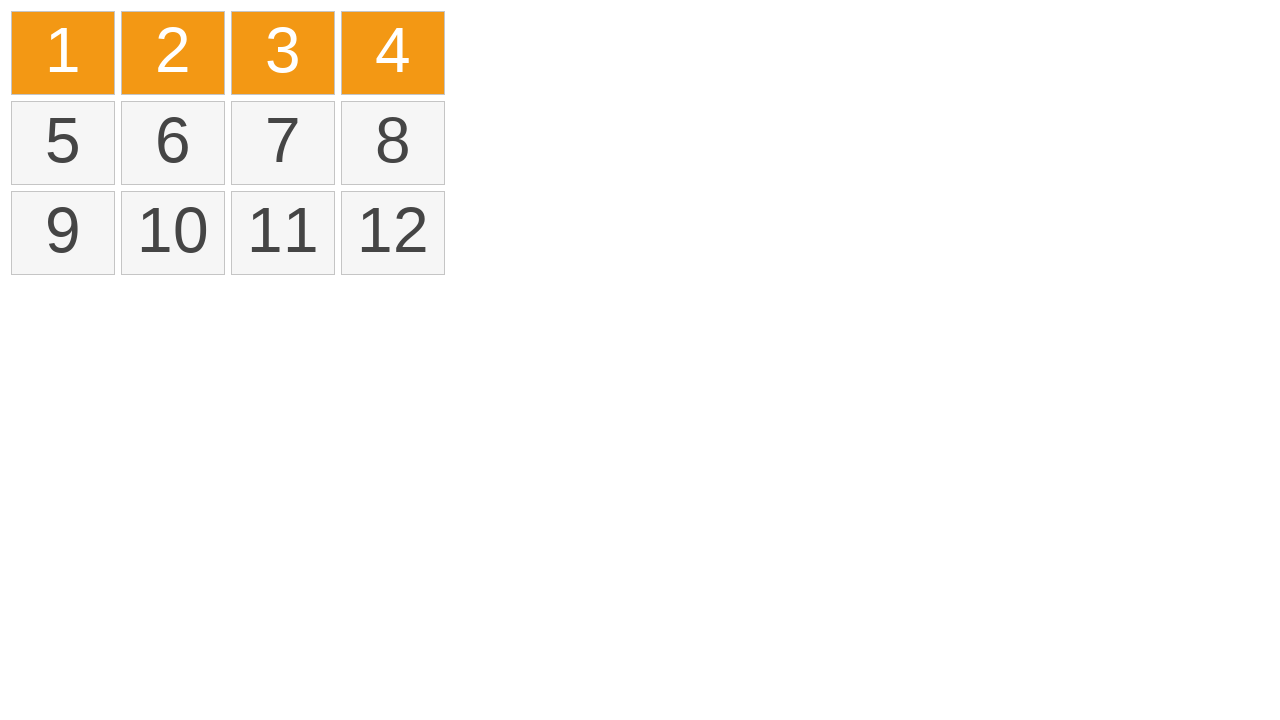